Tests window handling by opening a help link in a new window, switching between windows, closing the child window, and reopening it

Starting URL: https://accounts.google.com/signup/v2/webcreateaccount?flowName=GlifWebSignIn&flowEntry=SignUp

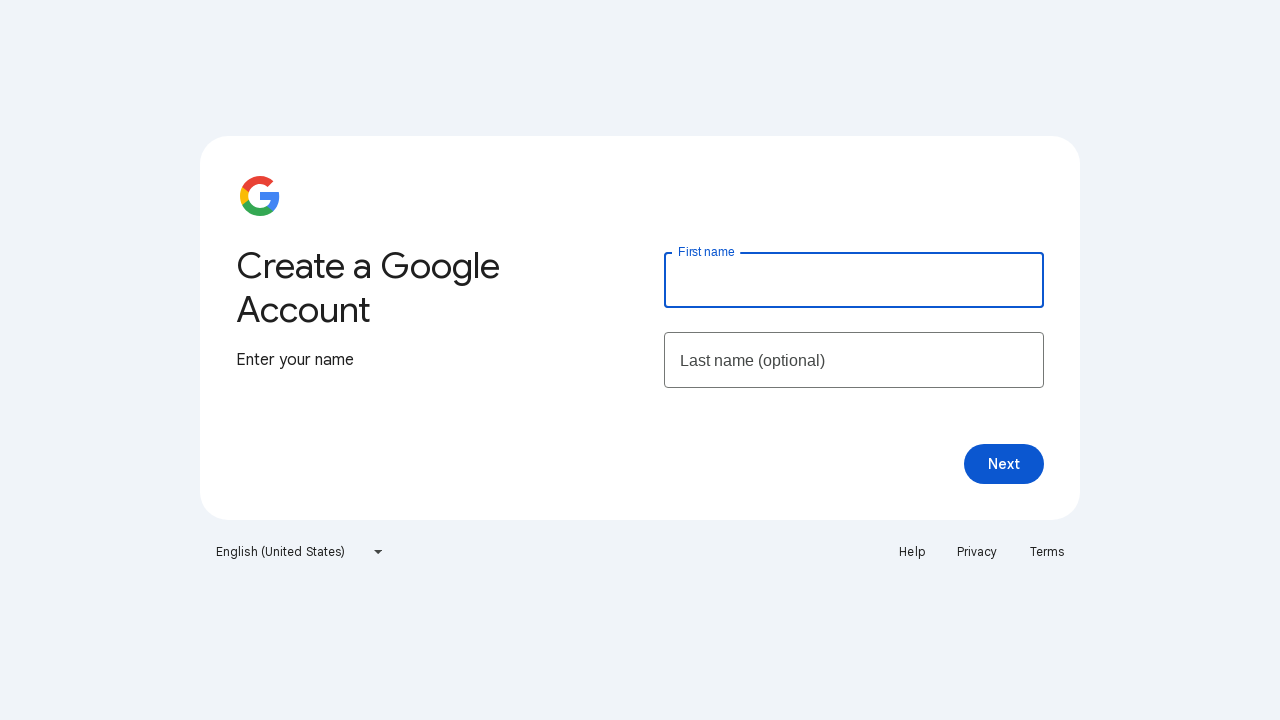

Clicked Help link to open new window at (912, 552) on a:has-text('Help')
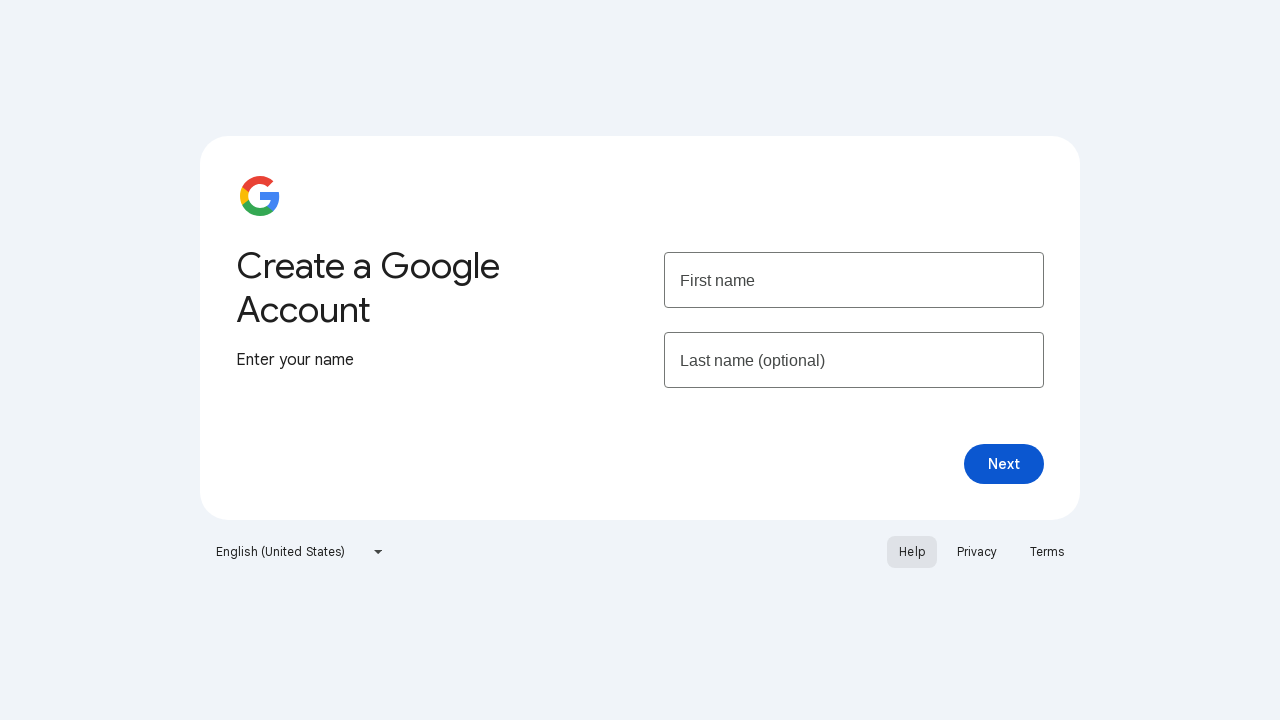

New window opened and captured
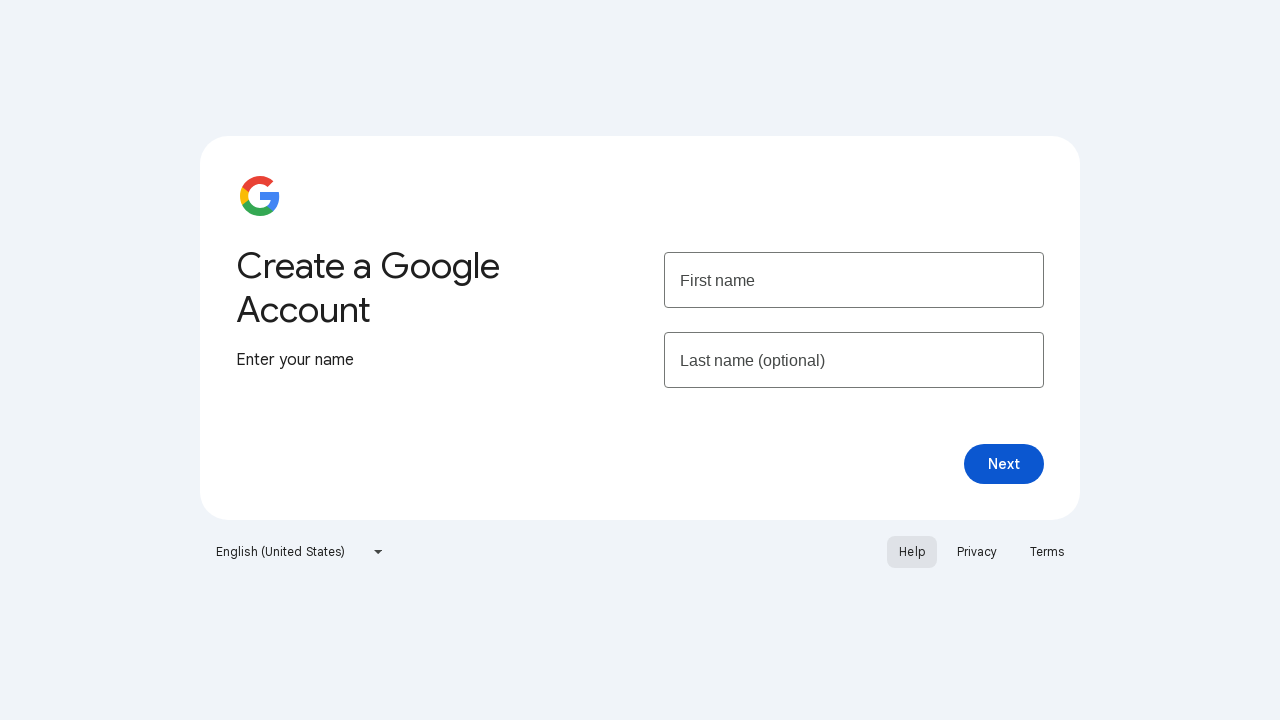

Closed the help window
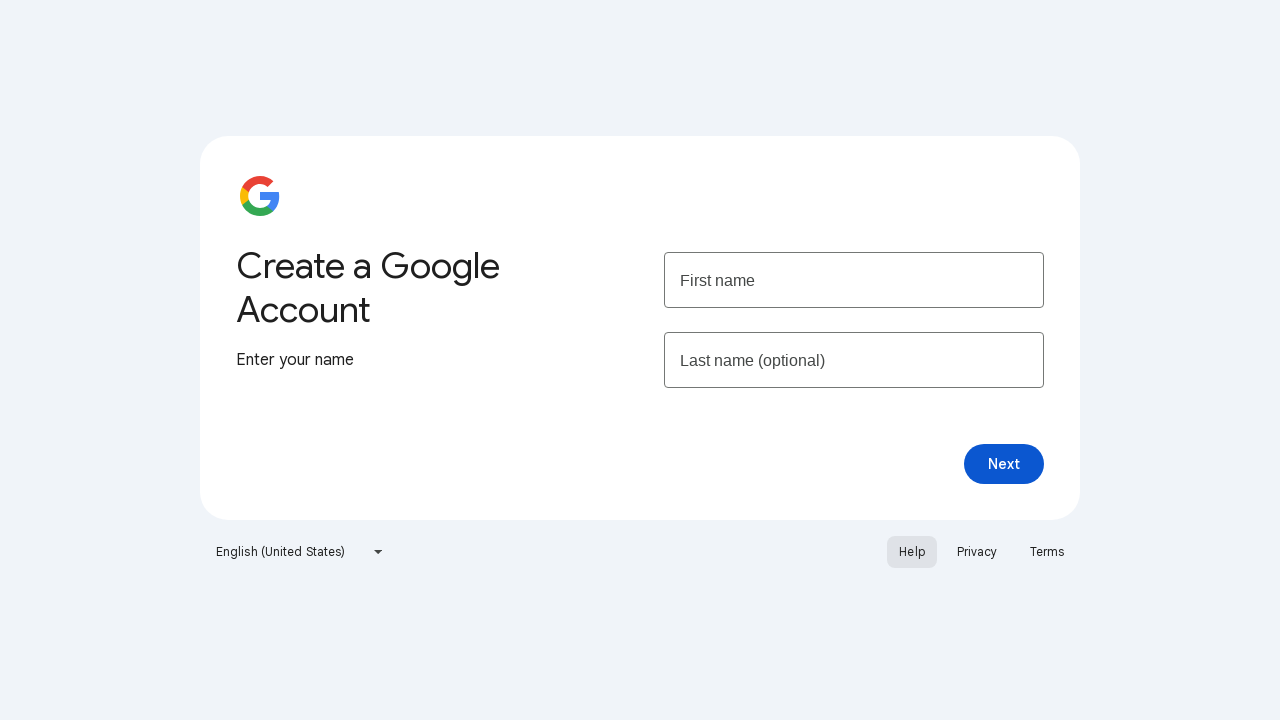

Clicked Help link again to reopen the window at (912, 552) on a:has-text('Help')
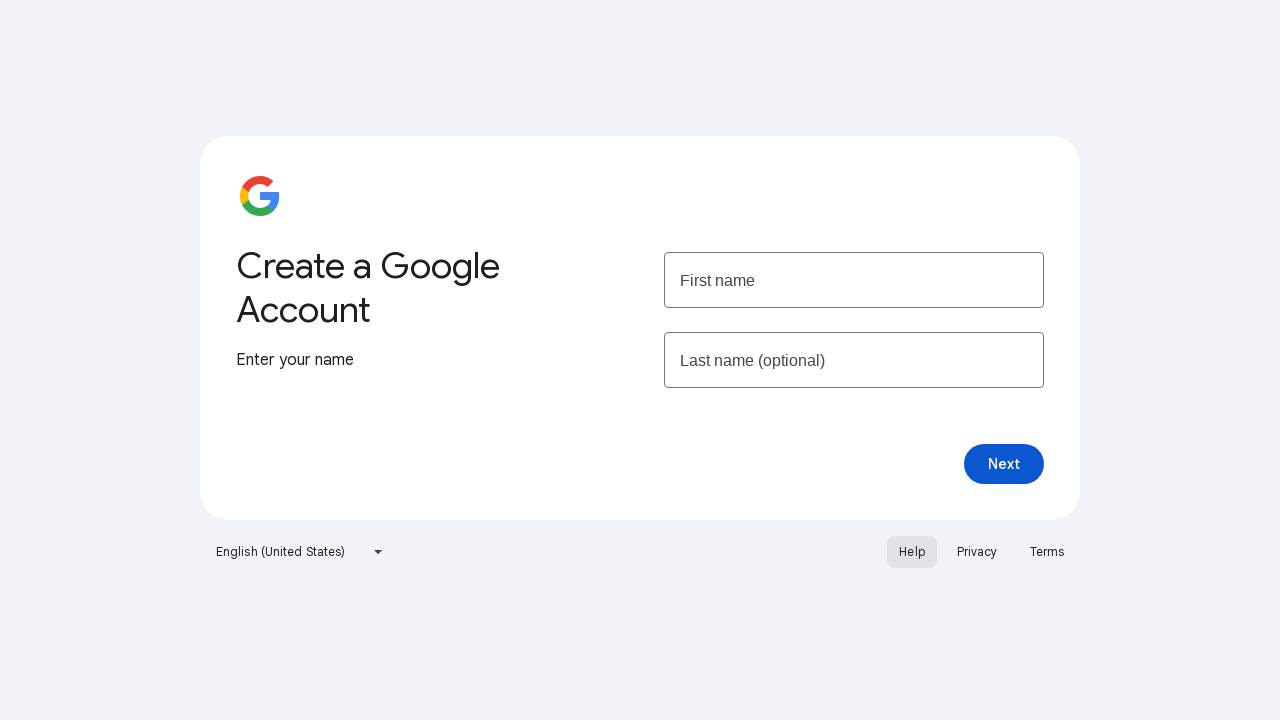

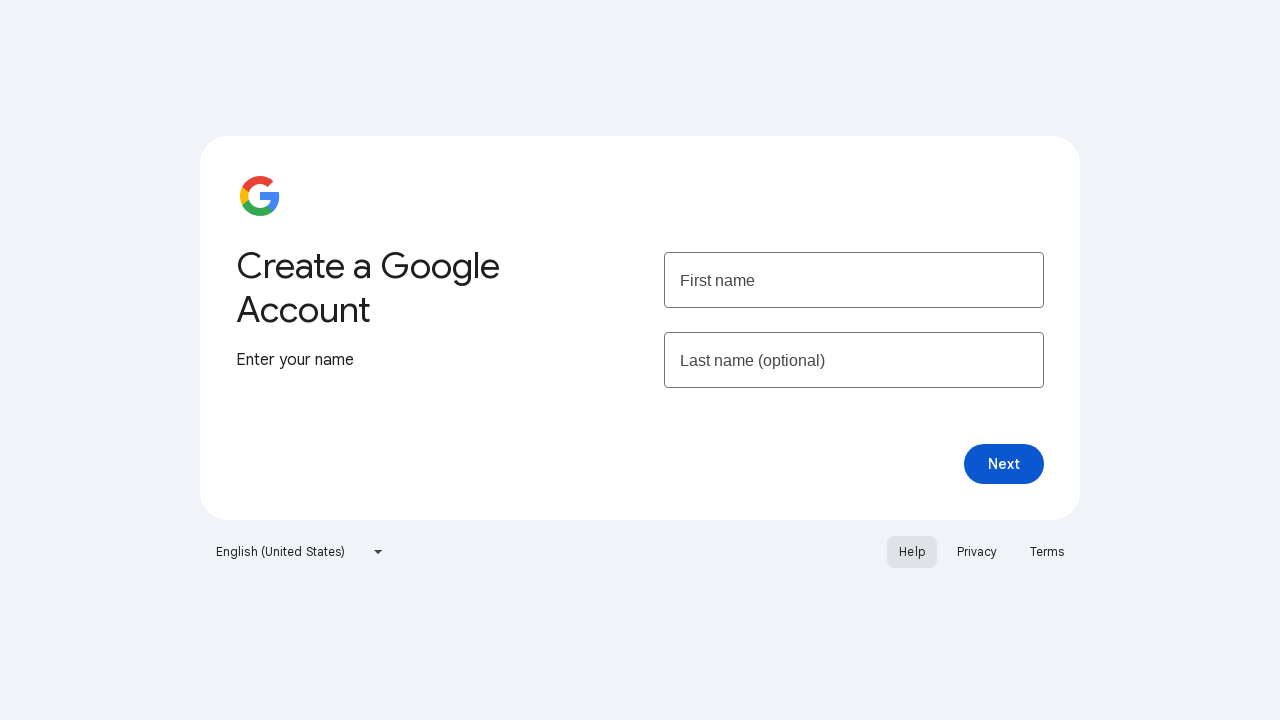